Tests web form by filling a text input field and submitting the form

Starting URL: https://www.selenium.dev/selenium/web/web-form.html

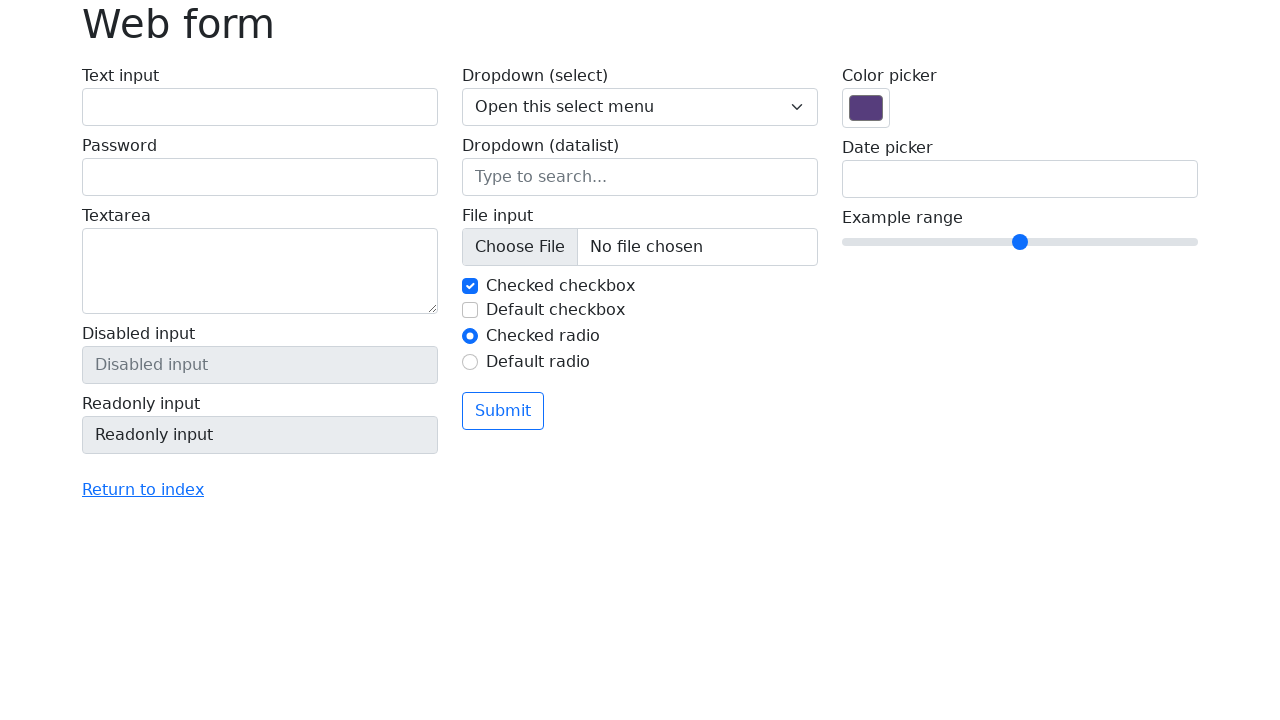

Clicked on text input field at (260, 107) on #my-text-id
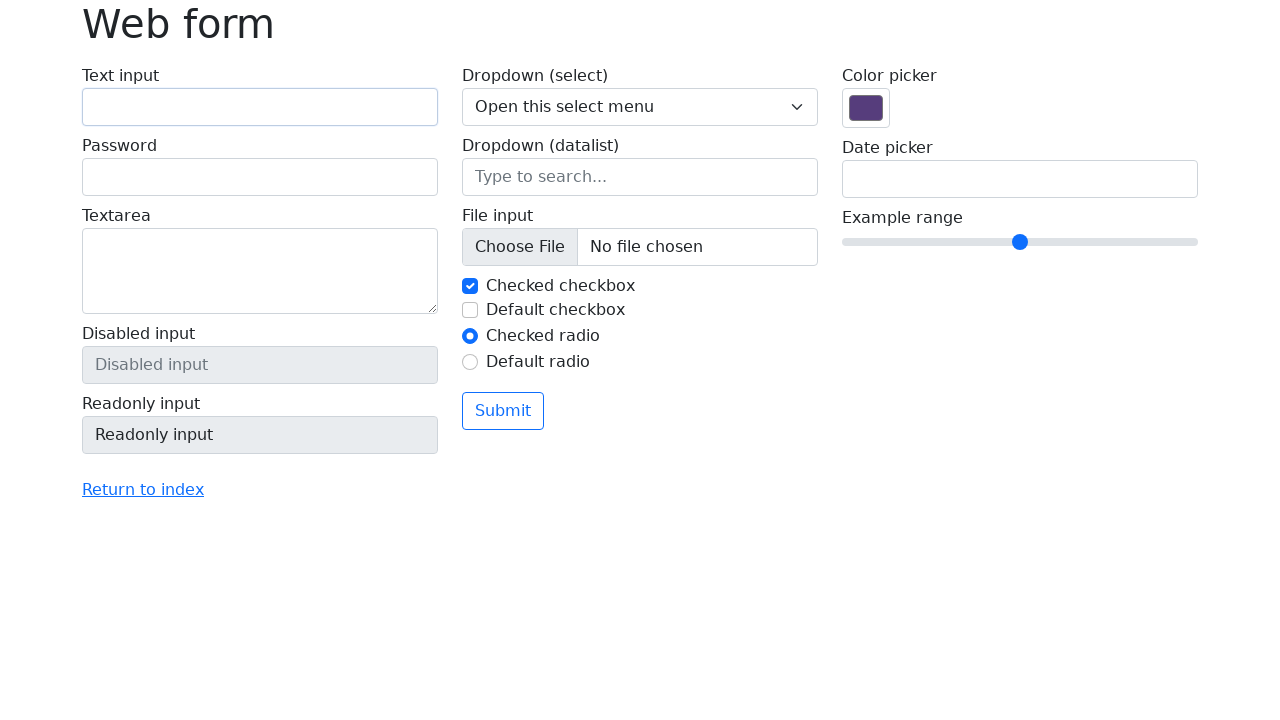

Filled text input with 'Selenium' on #my-text-id
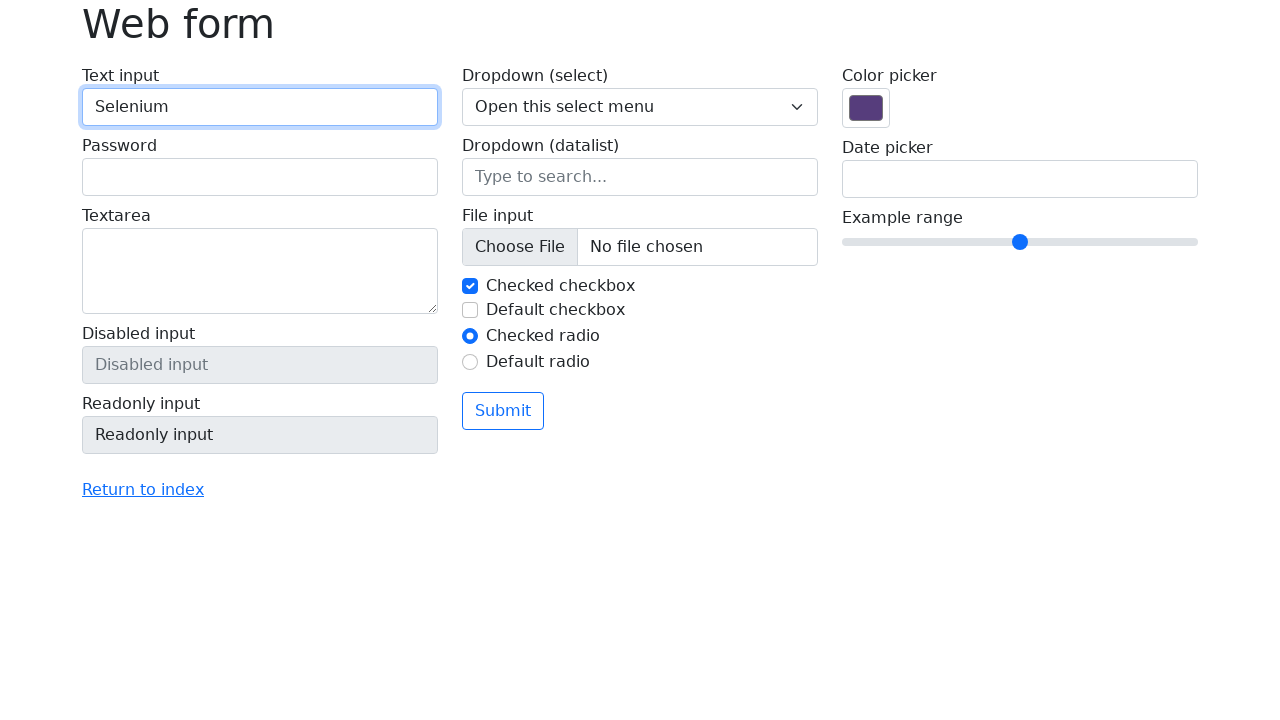

Clicked submit button at (503, 411) on button[type='submit']
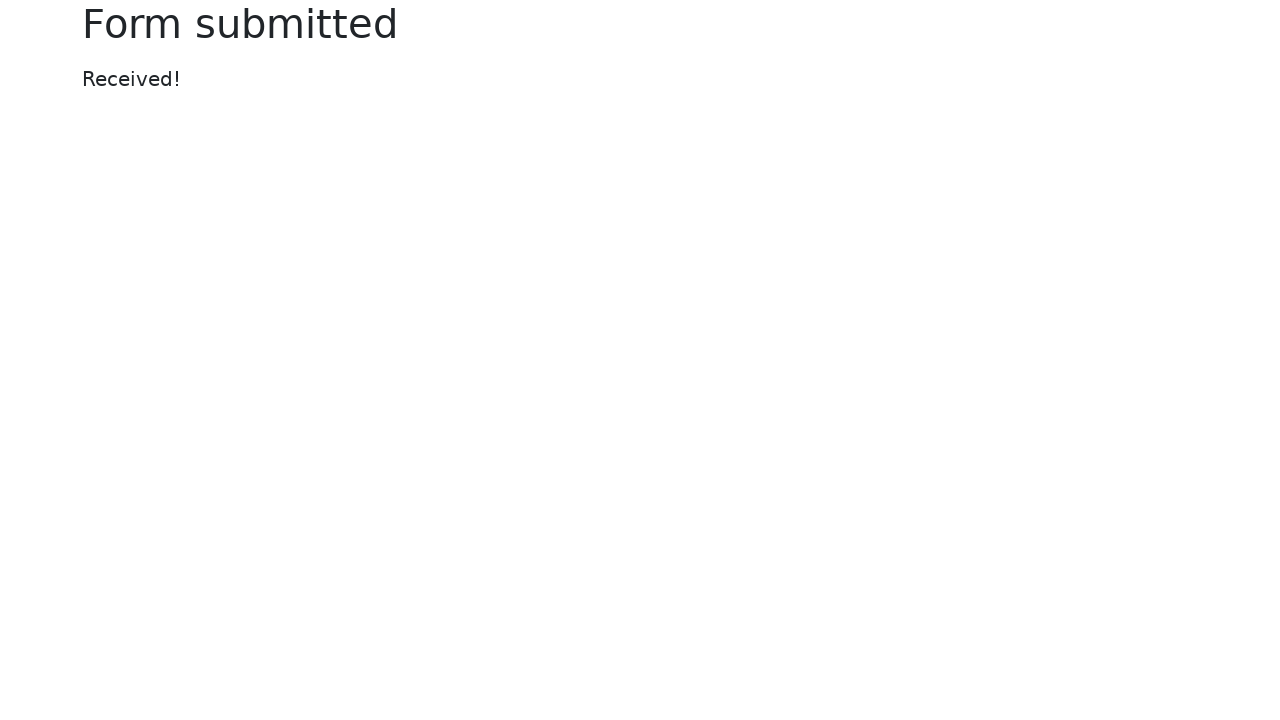

Success message appeared
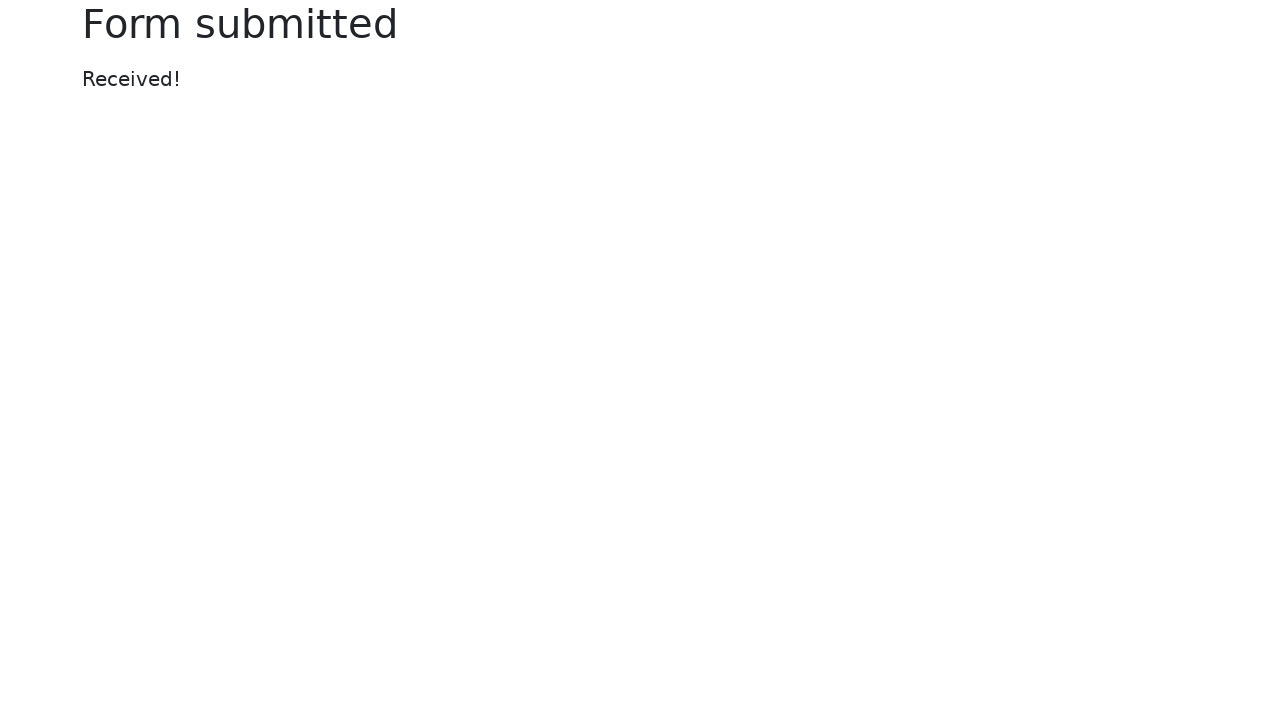

Retrieved success message text
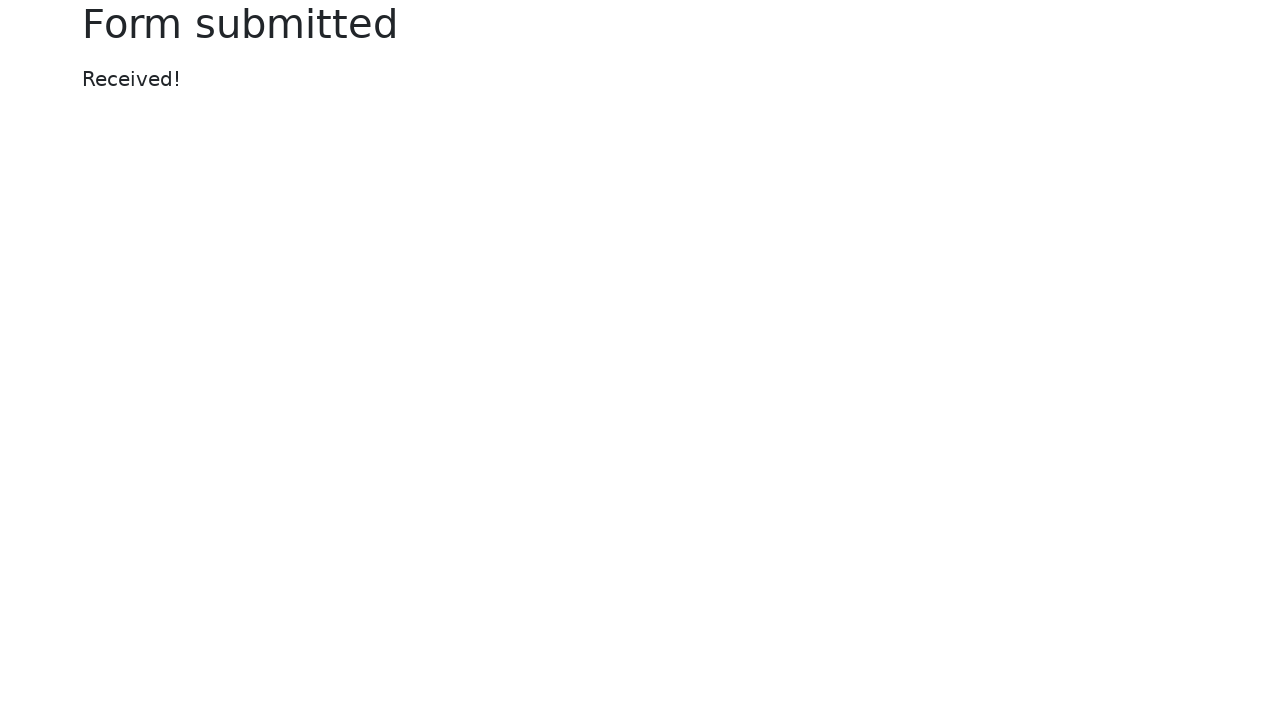

Verified success message equals 'Received!'
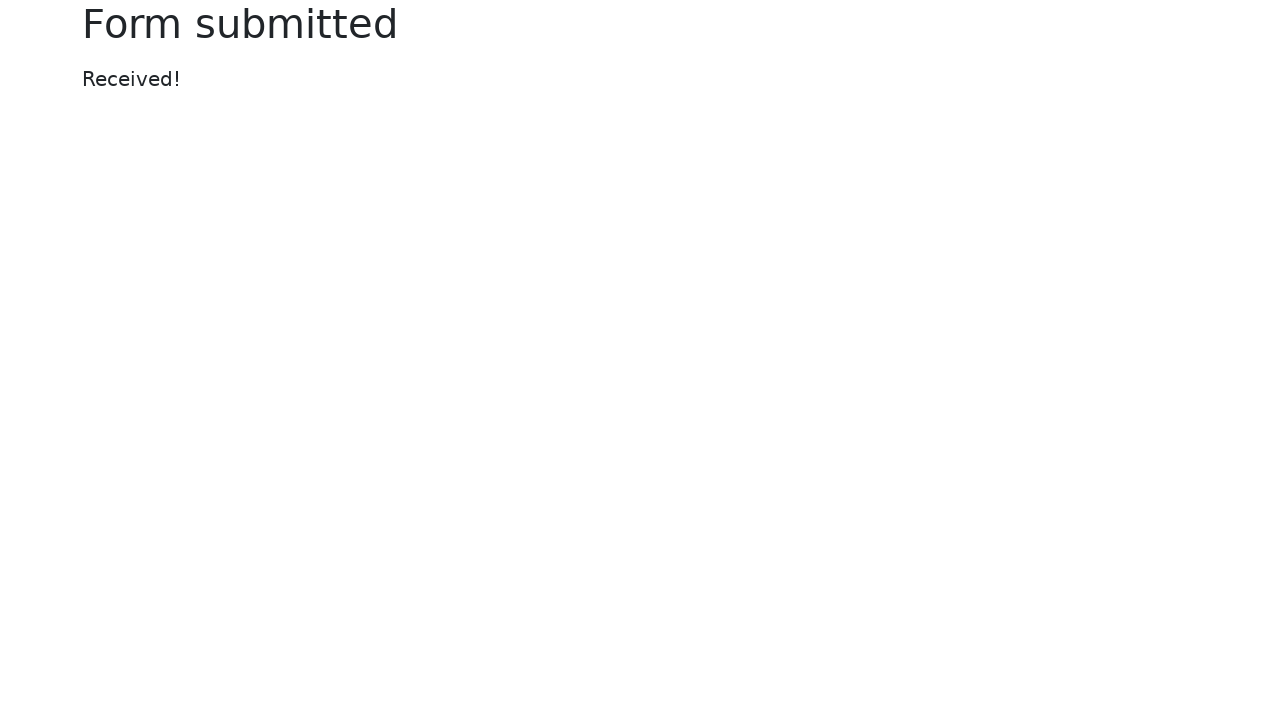

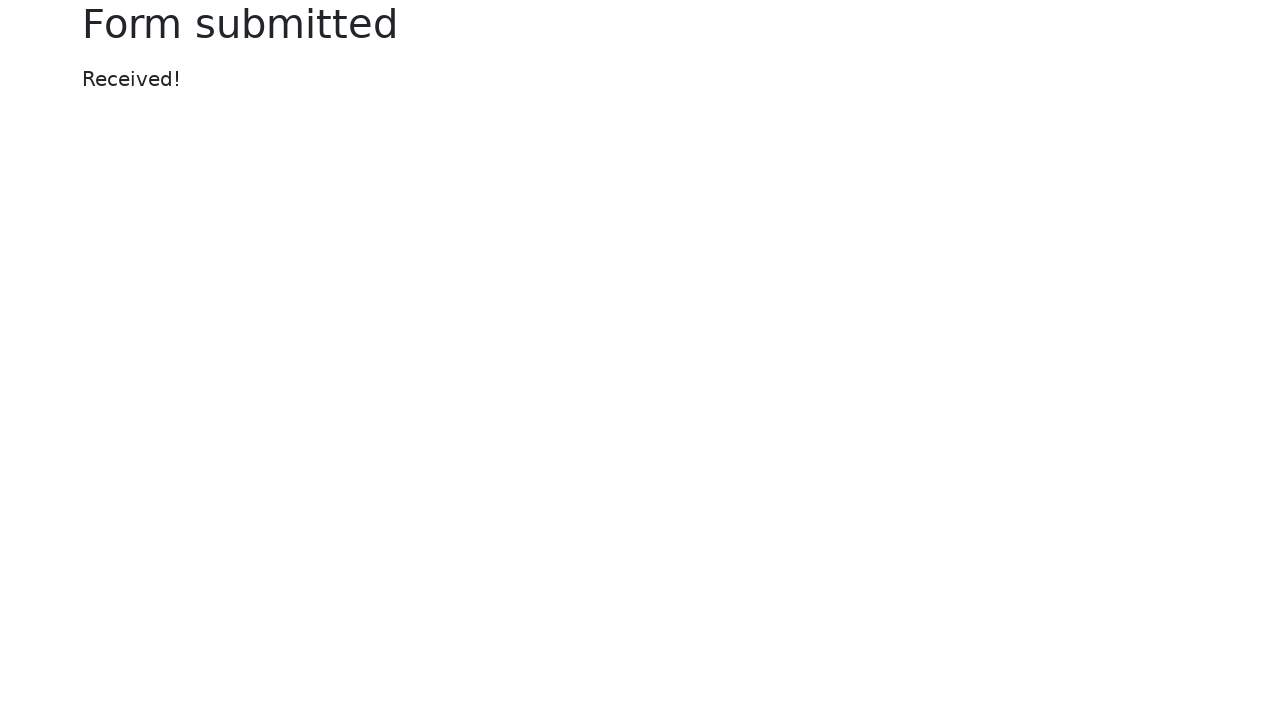